Tests the complete flight booking flow on BlazeDemo by selecting departure and destination cities, choosing the lowest priced flight from results, and completing the purchase form with personal and payment information.

Starting URL: https://blazedemo.com/index.php

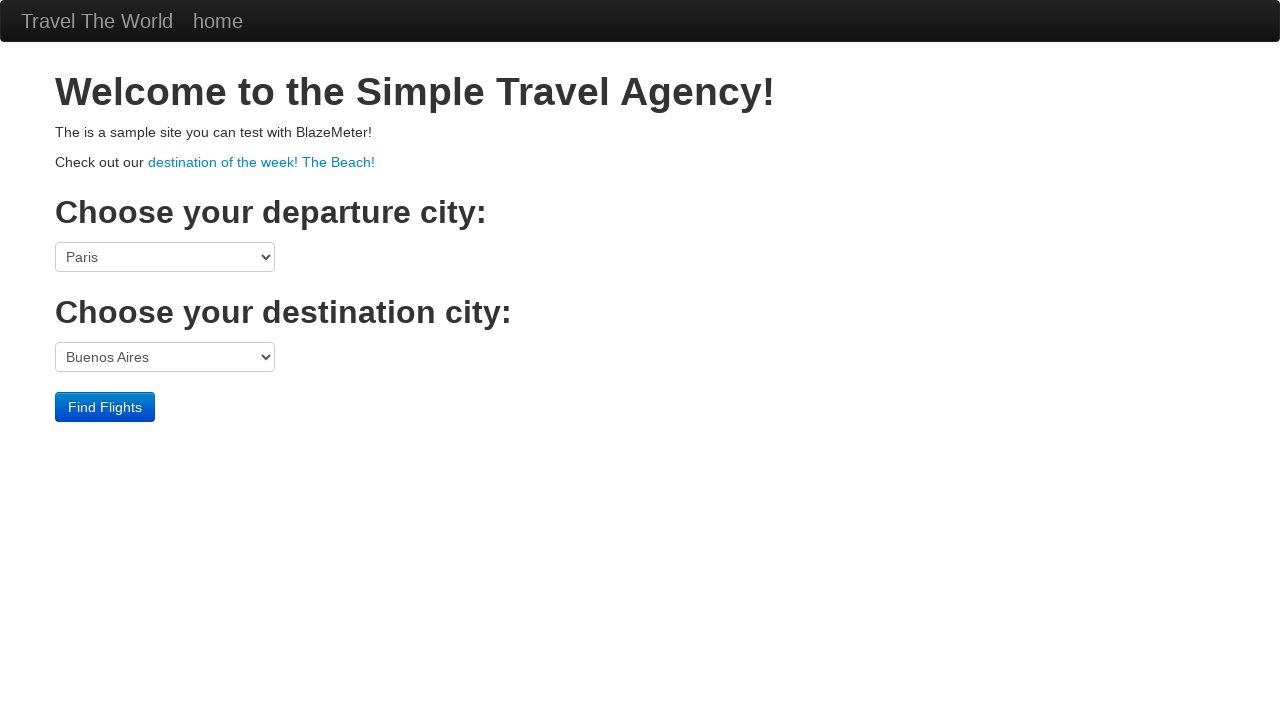

Clicked departure city dropdown at (165, 257) on select[name='fromPort']
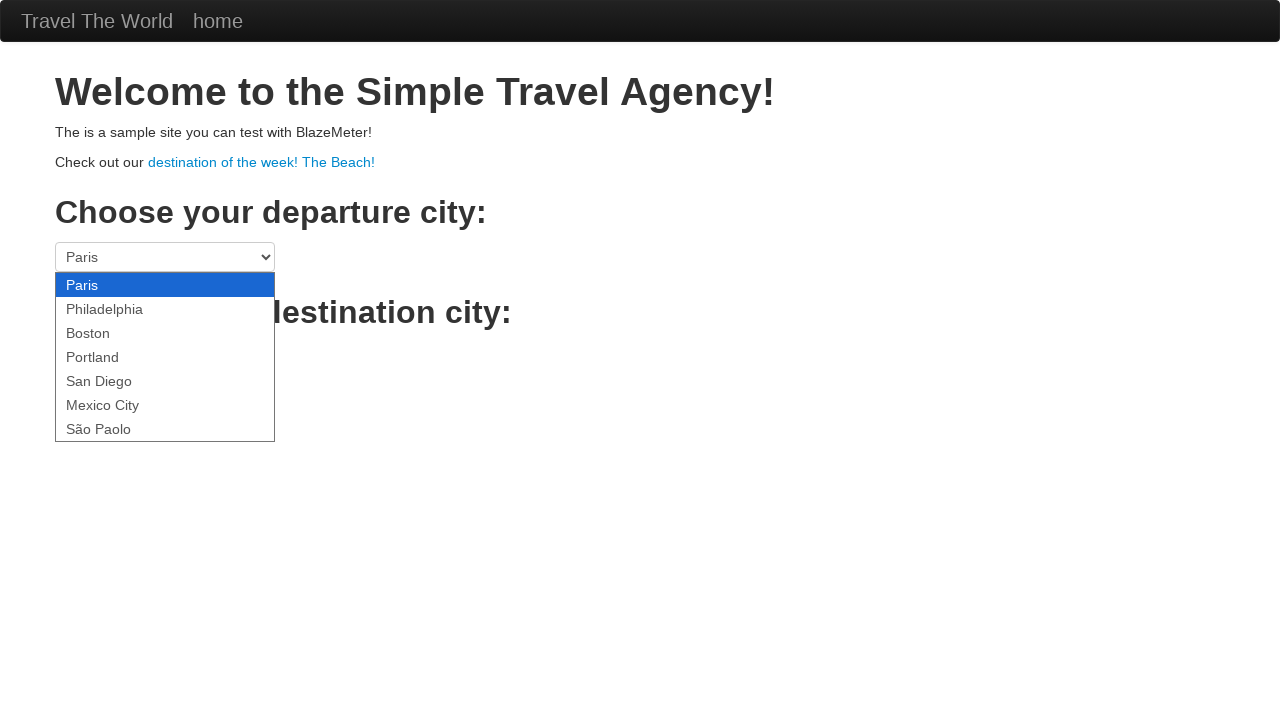

Selected departure city at index 3 on select[name='fromPort']
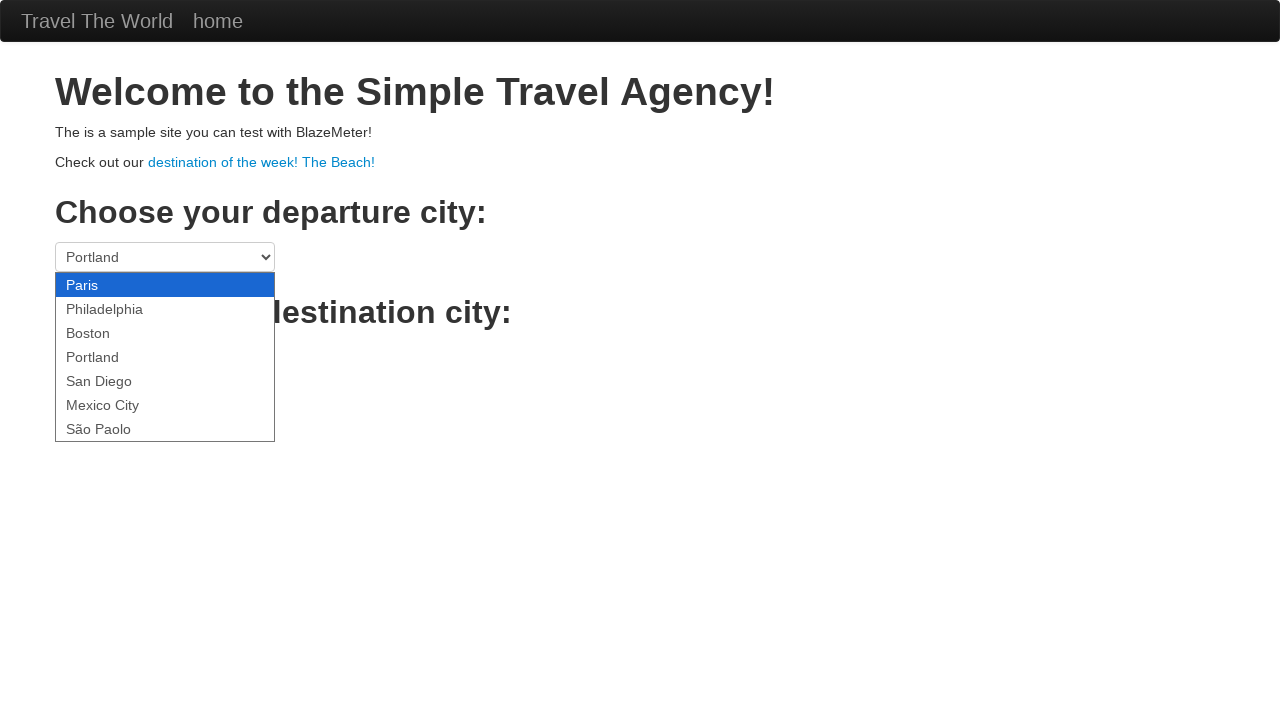

Clicked destination city dropdown at (165, 357) on select[name='toPort']
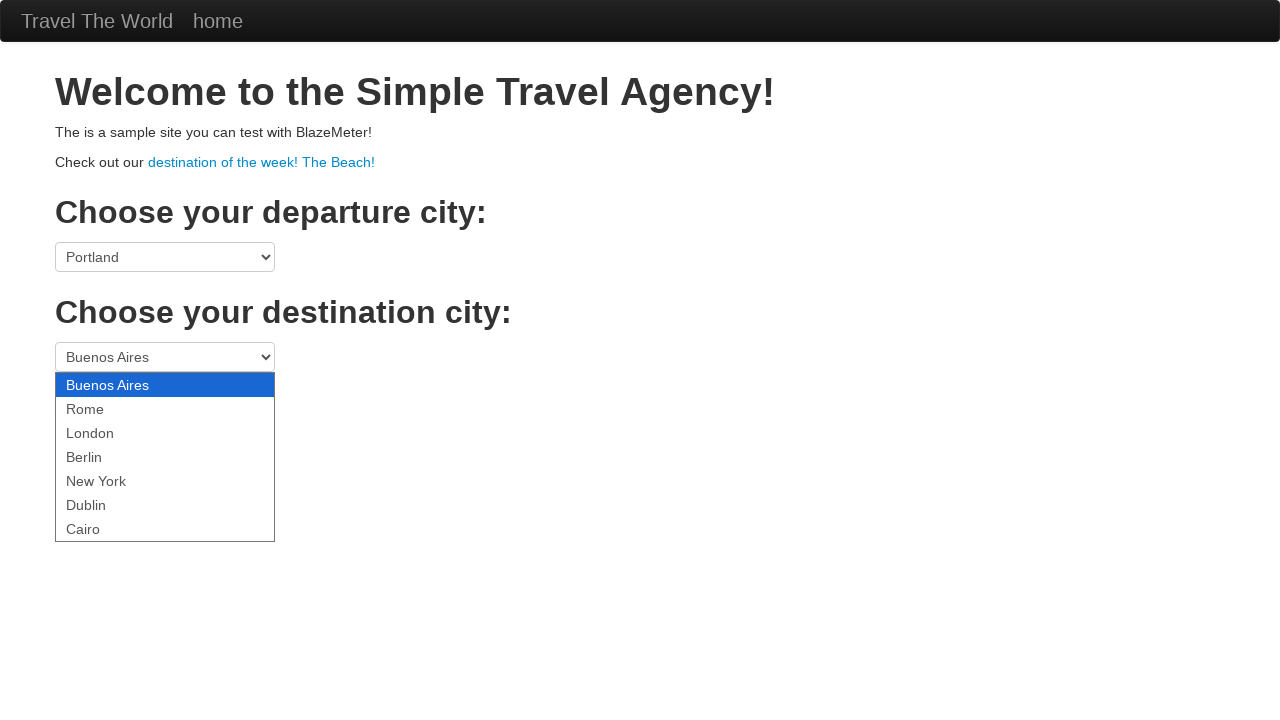

Selected destination city at index 5 on select[name='toPort']
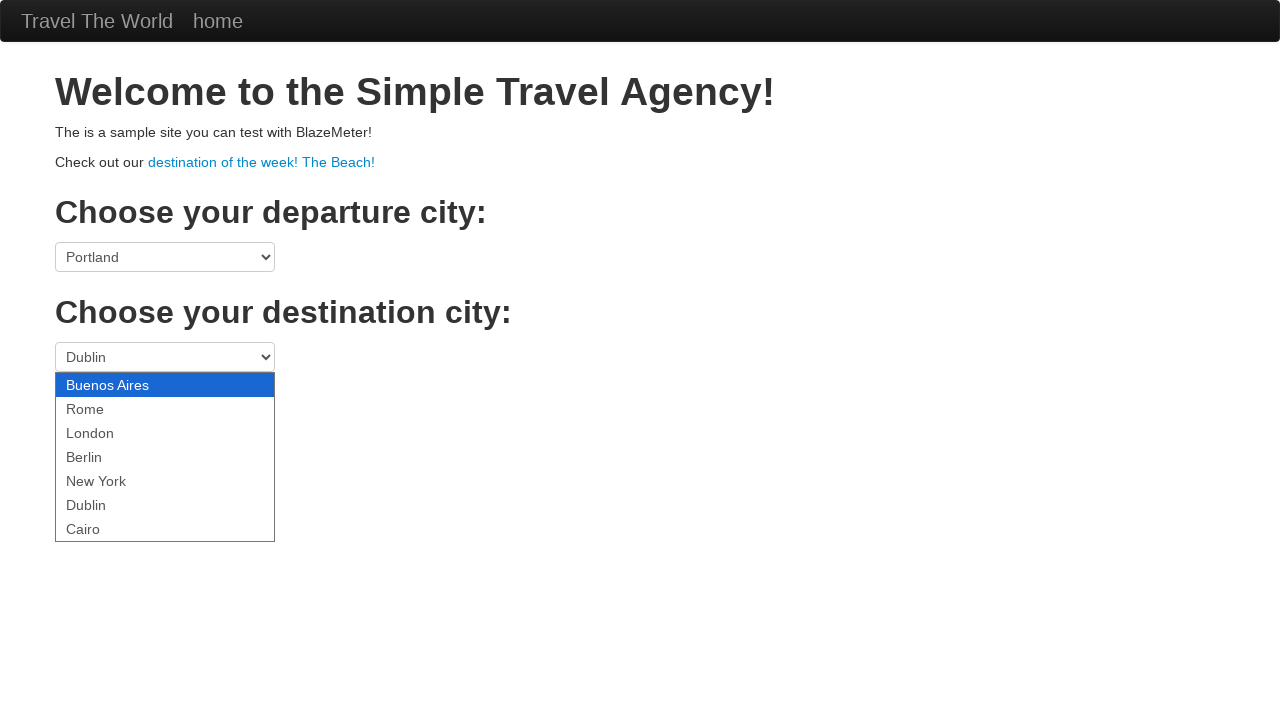

Clicked Find Flights button at (105, 407) on input.btn.btn-primary
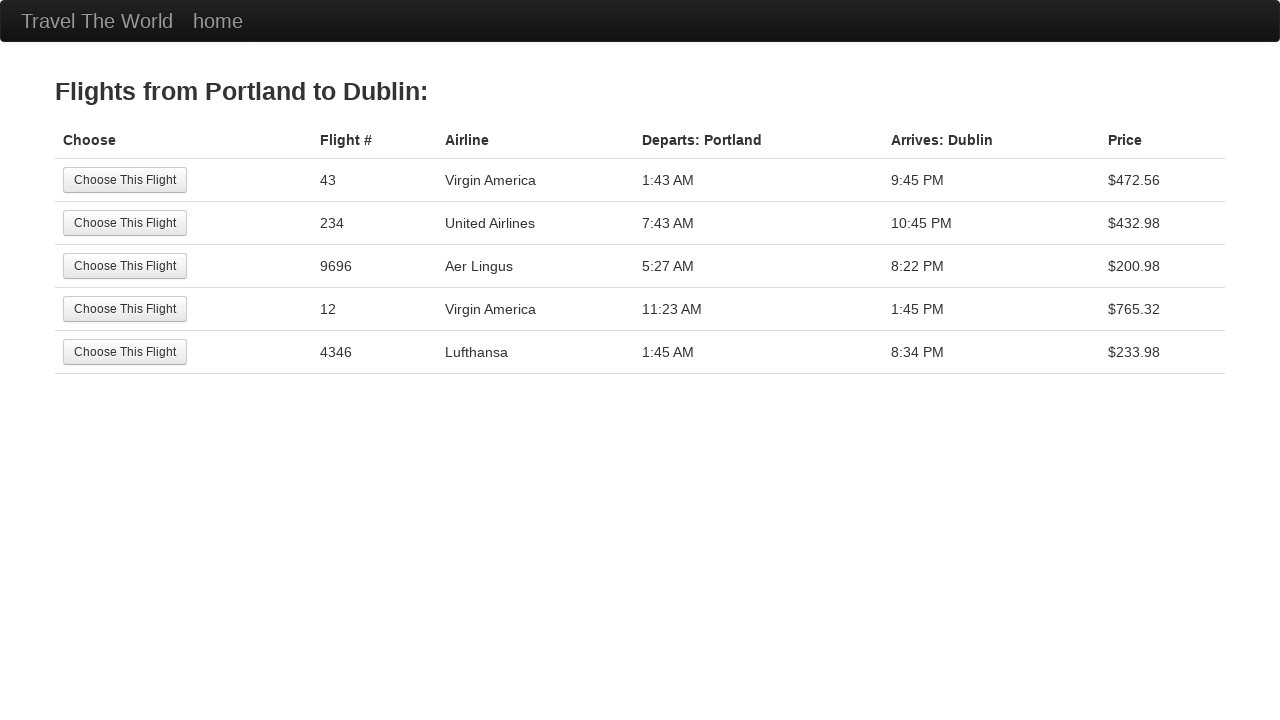

Flight results table loaded
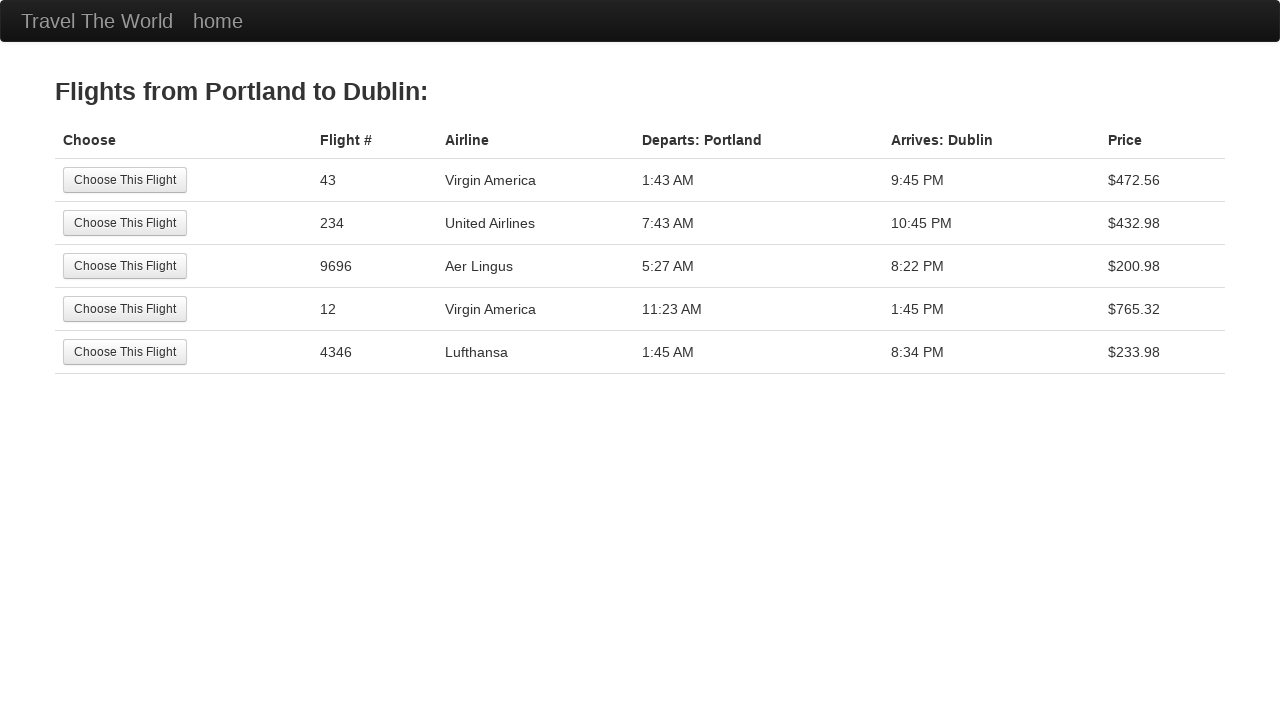

Retrieved all flight rows from results table
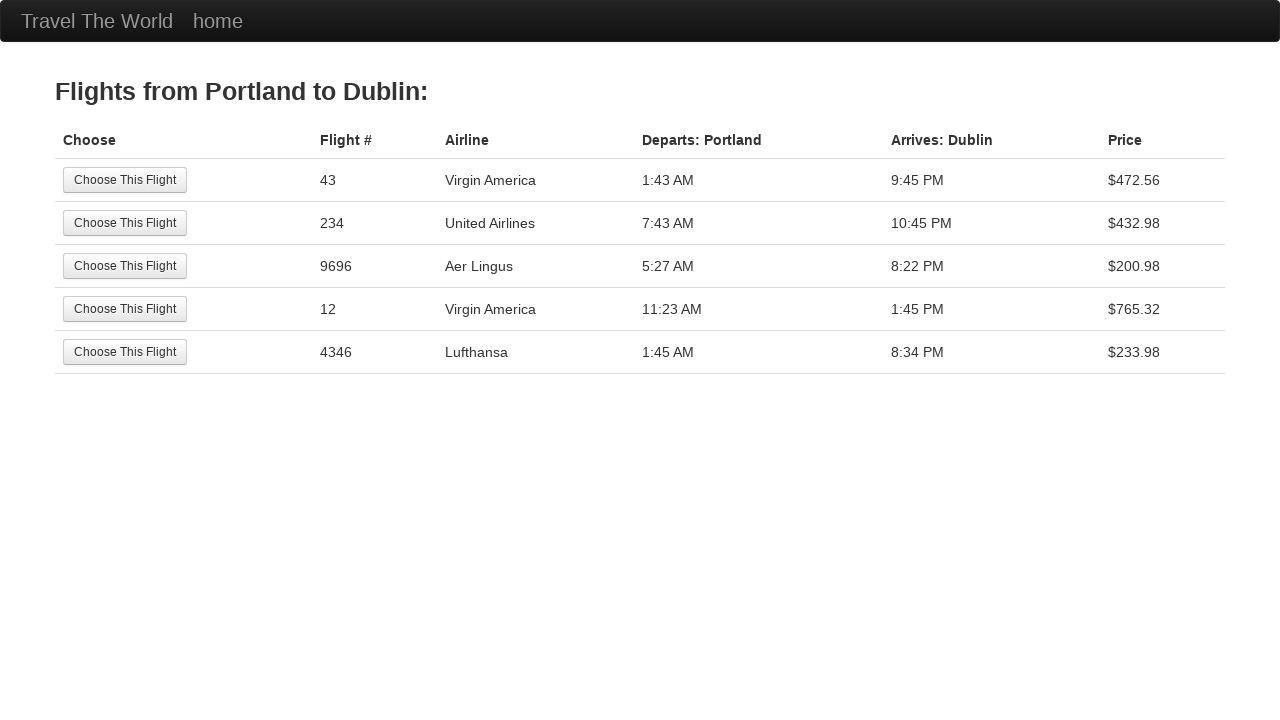

Extracted flight prices from 5 flights
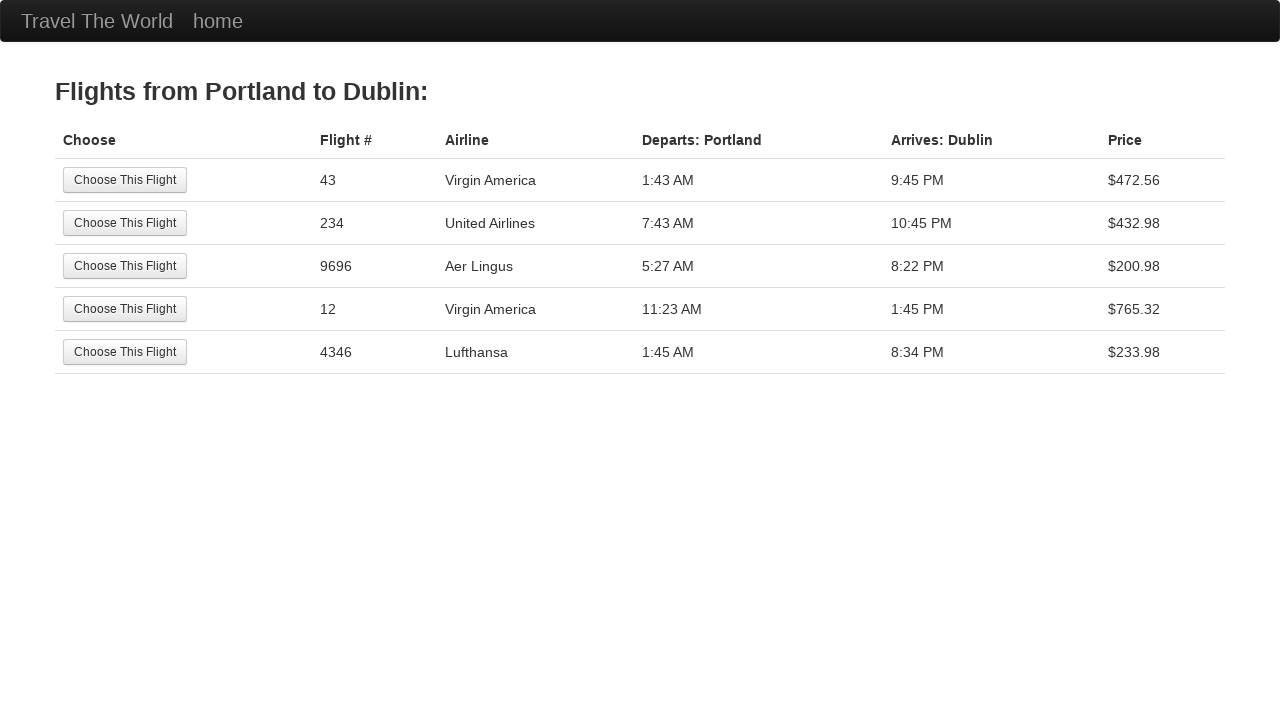

Identified lowest price flight at index 2 with price $200.98
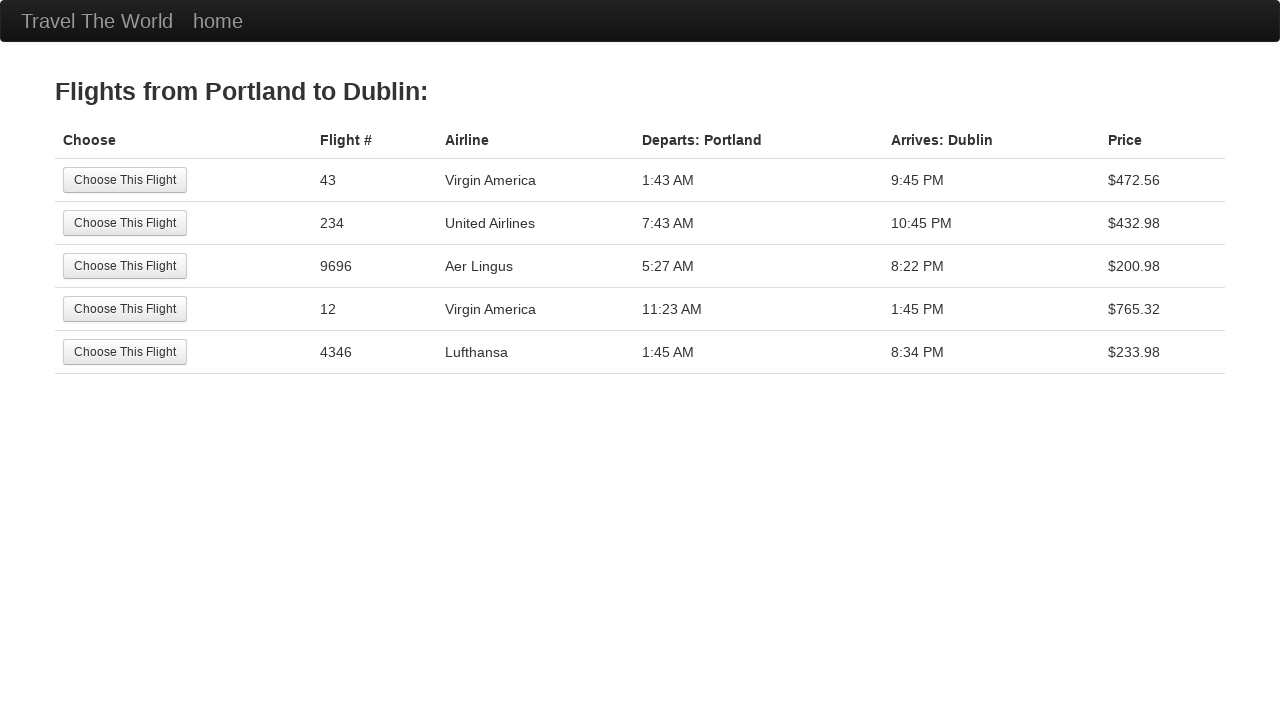

Clicked Choose button for lowest priced flight at (125, 266) on (//input[@class='btn btn-small'])[3]
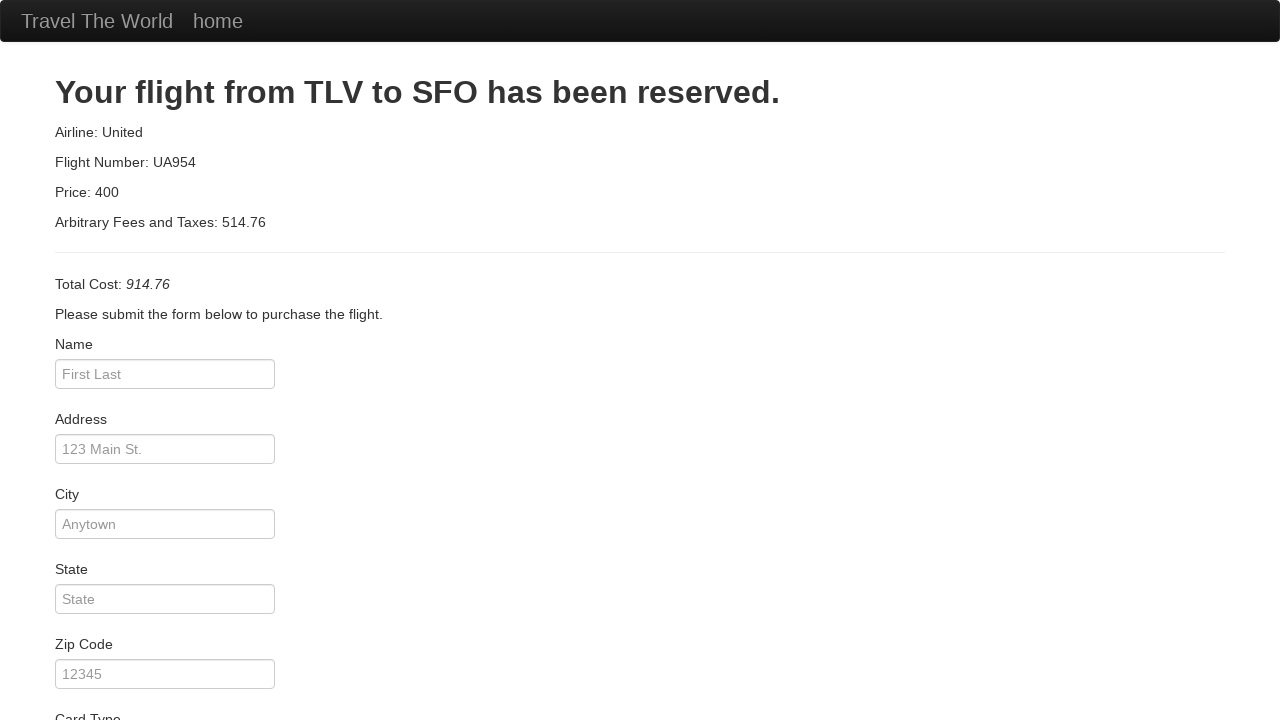

Filled in passenger name: John Smith on #inputName
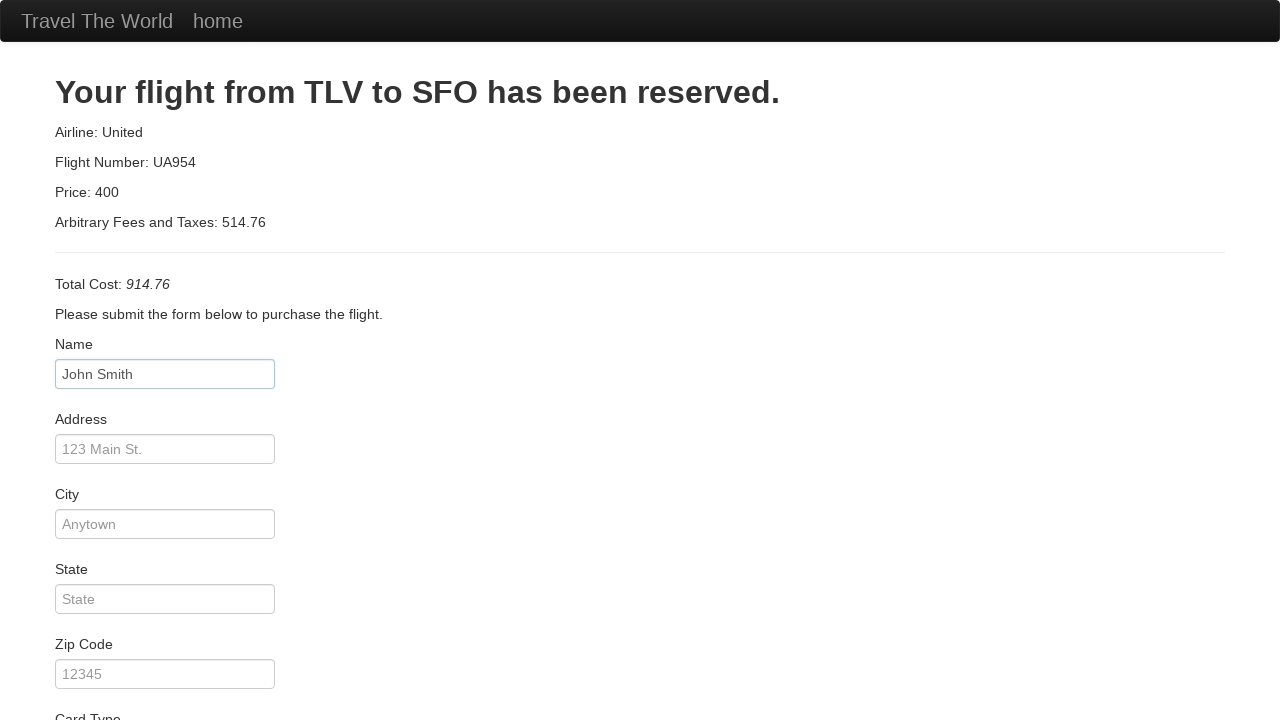

Filled in address: 123 Main Street on #address
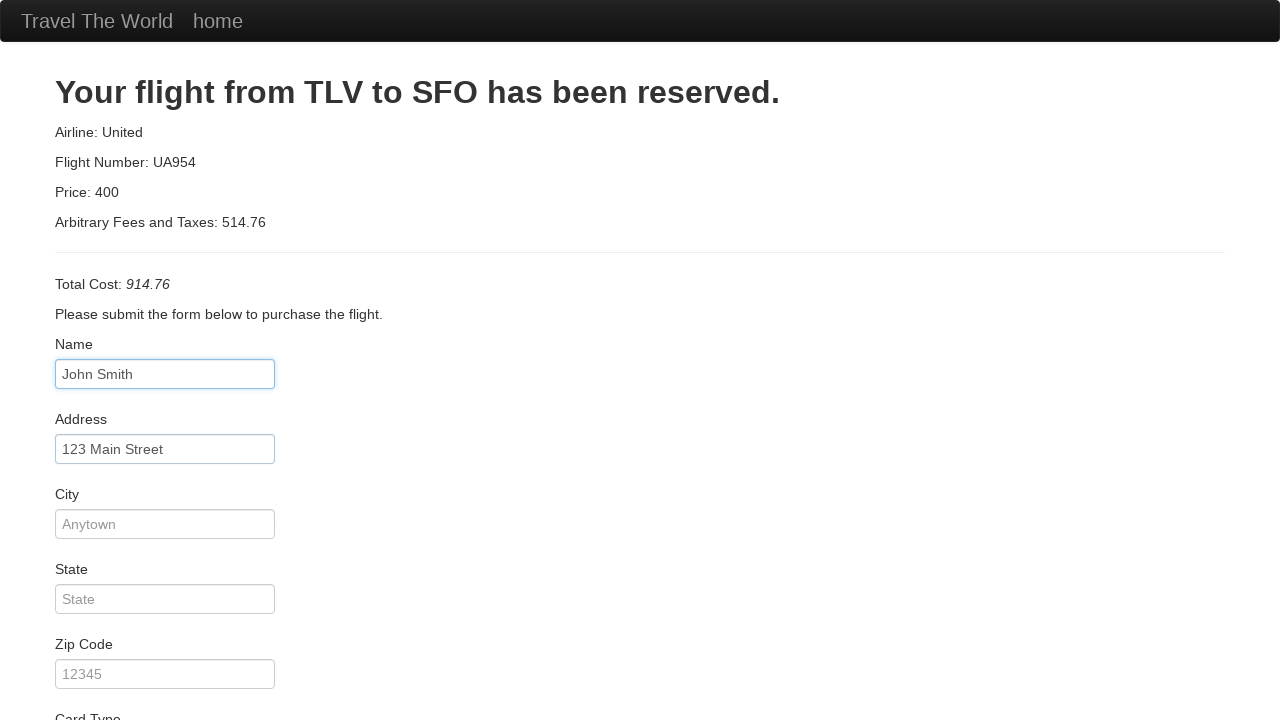

Filled in city: Boston on #city
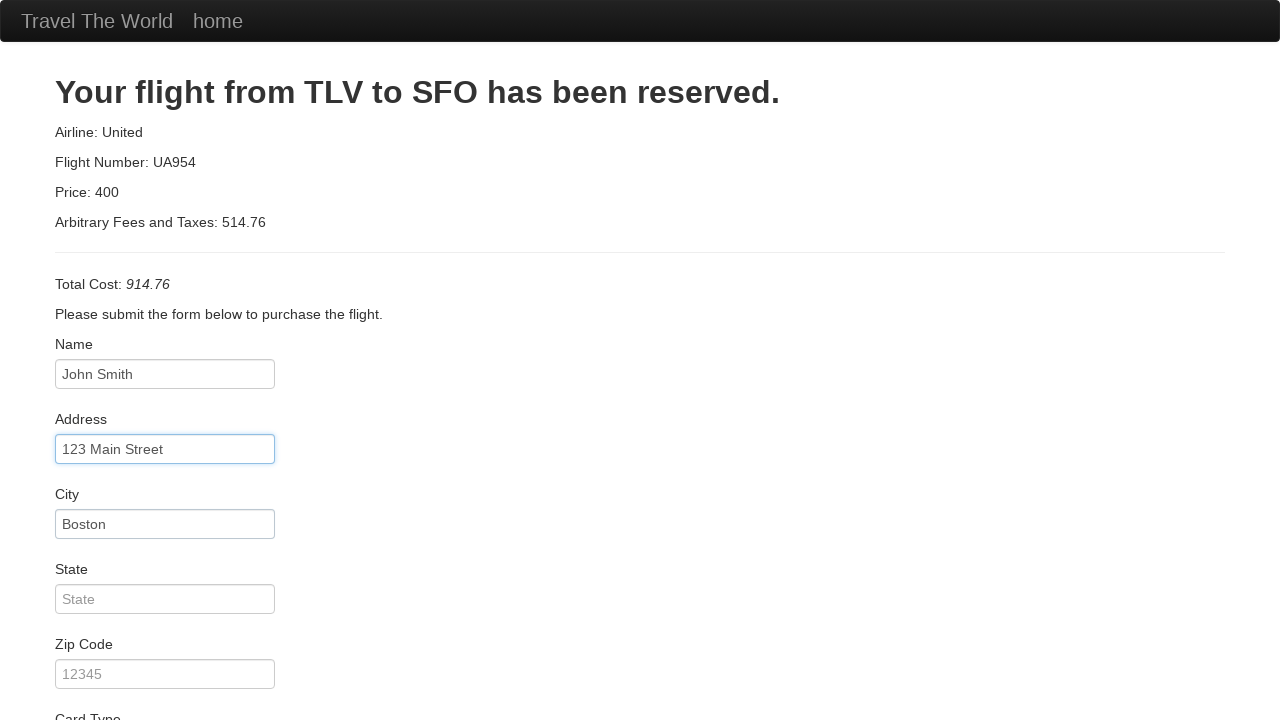

Filled in state: Massachusetts on #state
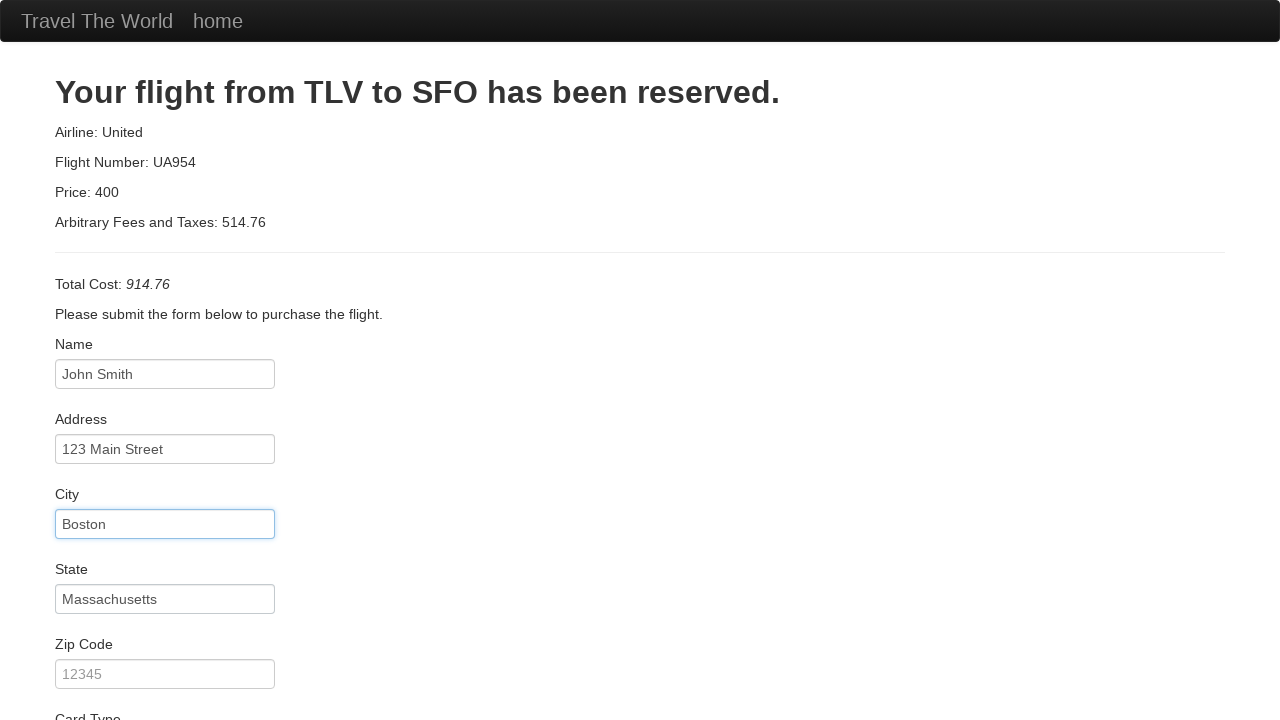

Filled in zip code: 02101 on #zipCode
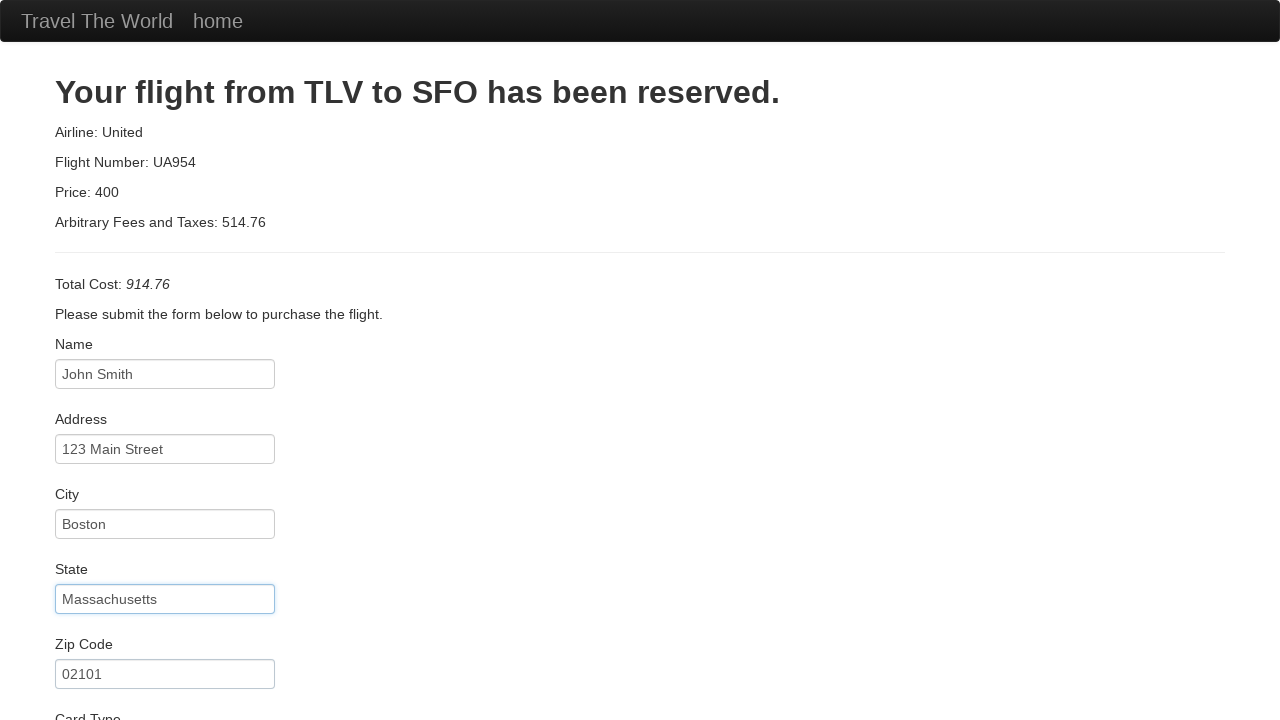

Clicked card type dropdown at (165, 360) on #cardType
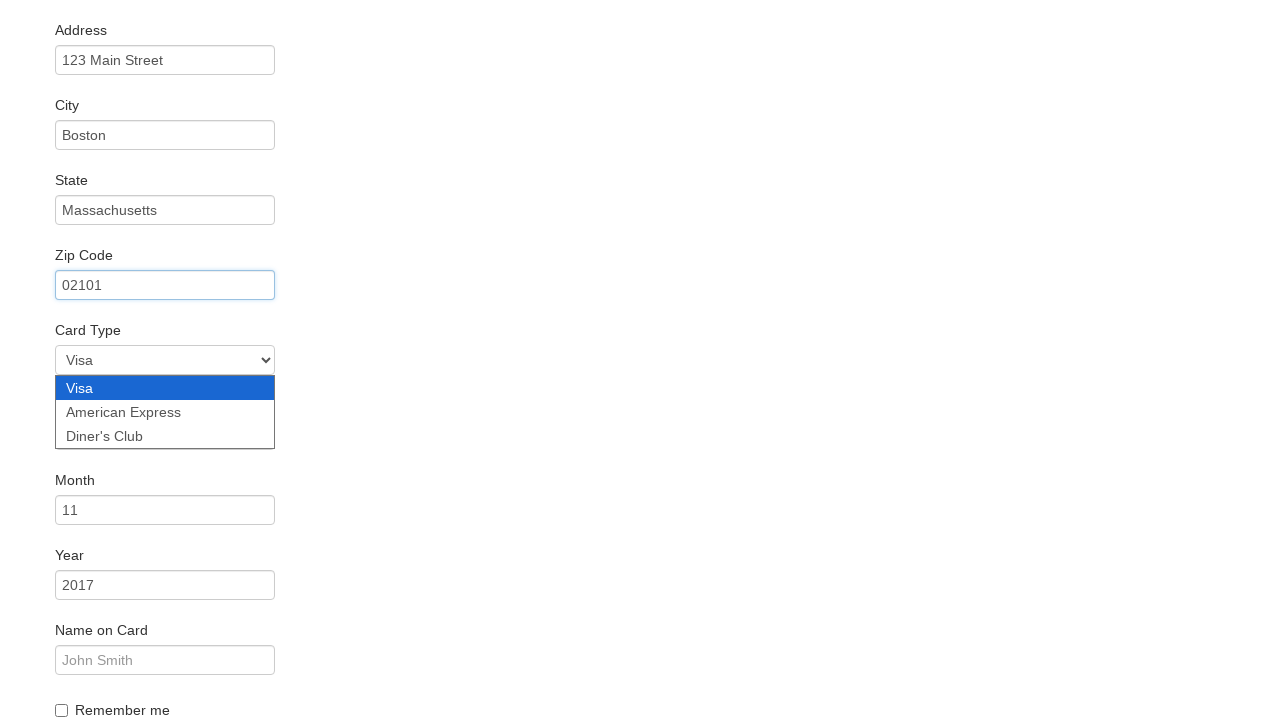

Selected card type at index 1 on #cardType
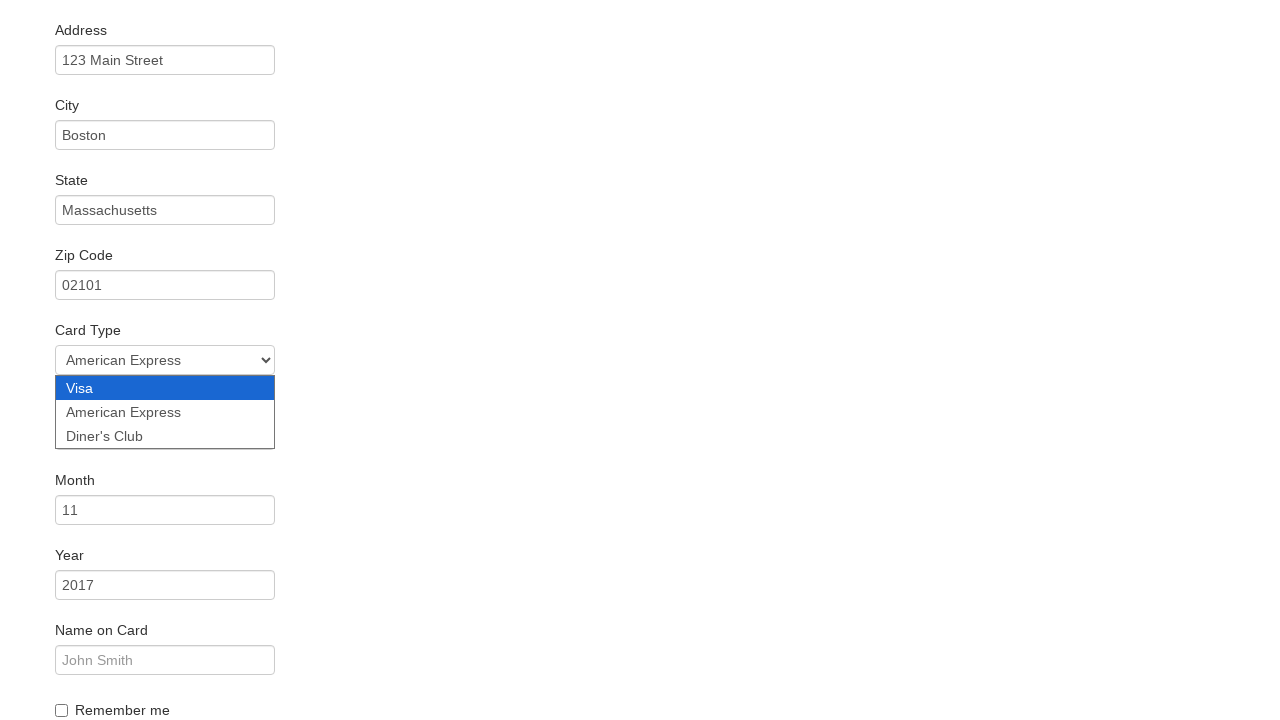

Filled in credit card number on #creditCardNumber
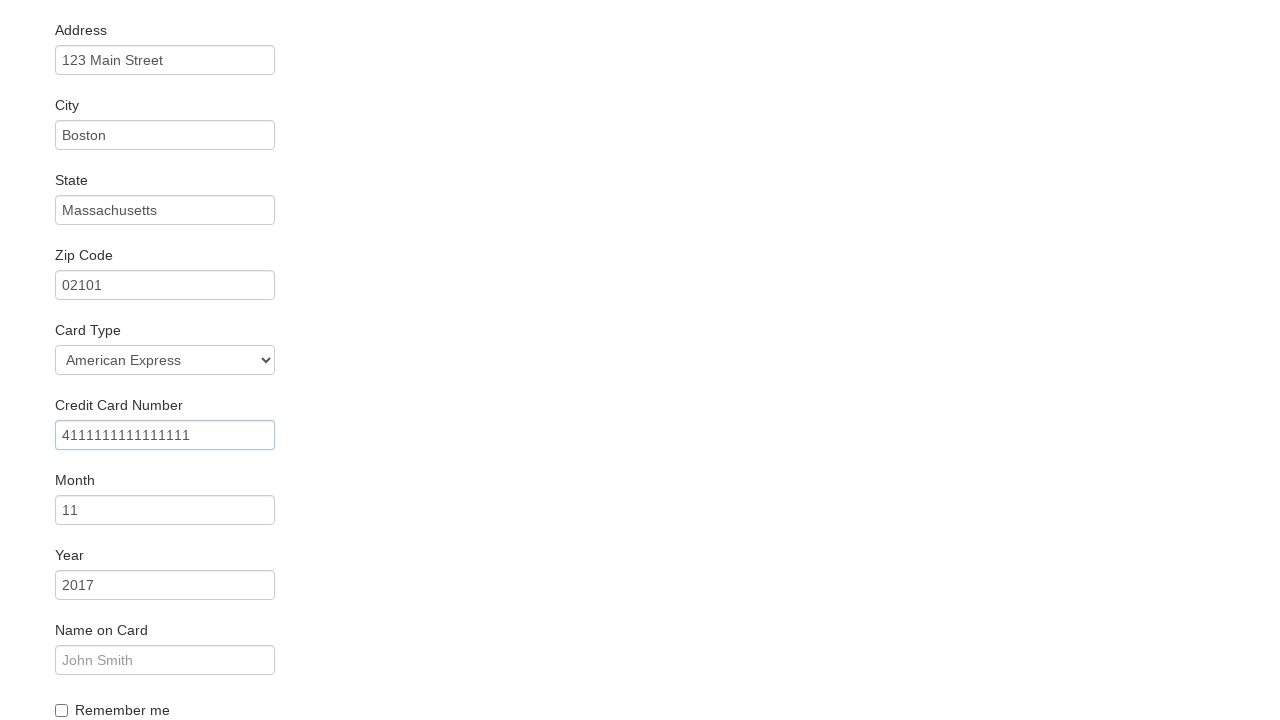

Filled in credit card expiration month: 12 on #creditCardMonth
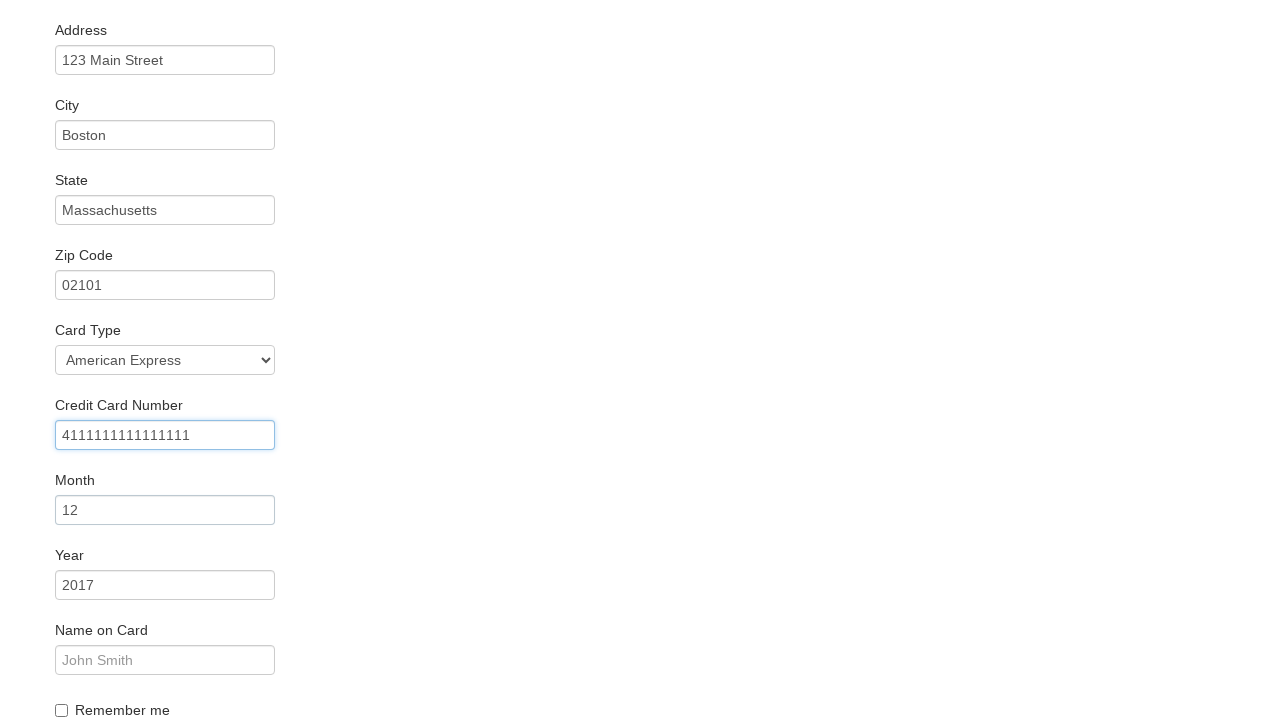

Filled in credit card expiration year: 2025 on #creditCardYear
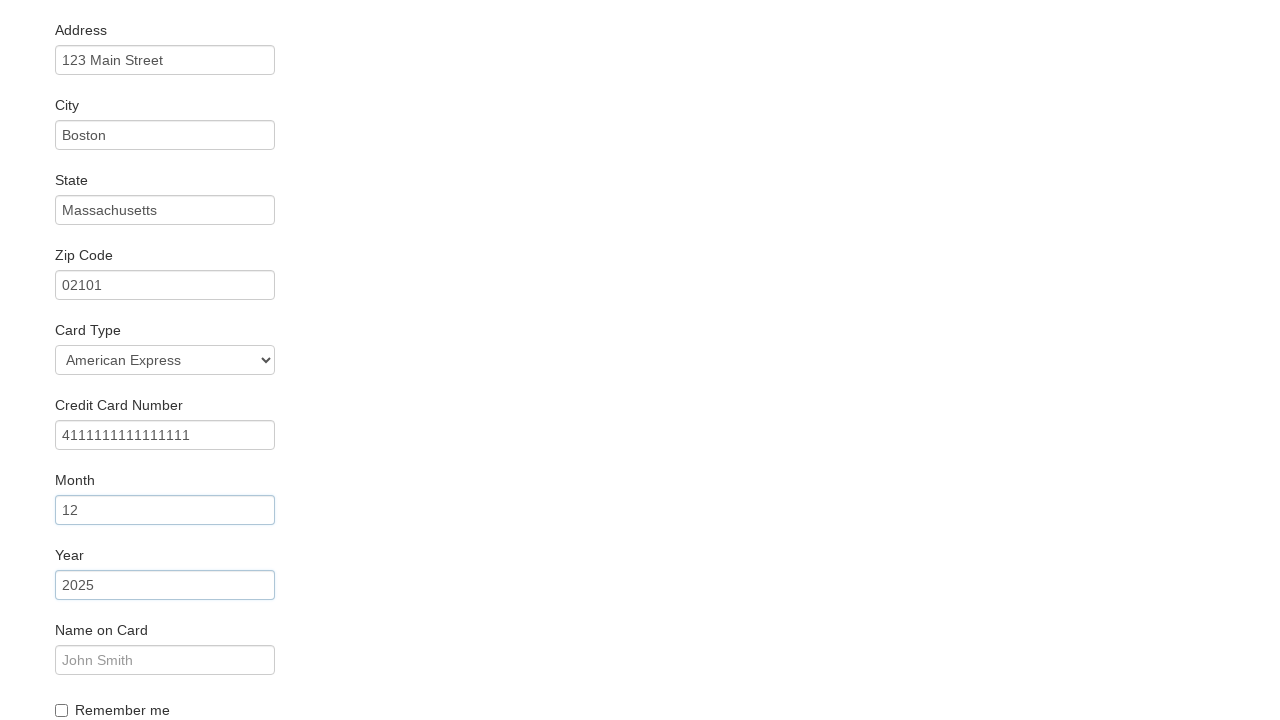

Filled in name on card: John Smith on #nameOnCard
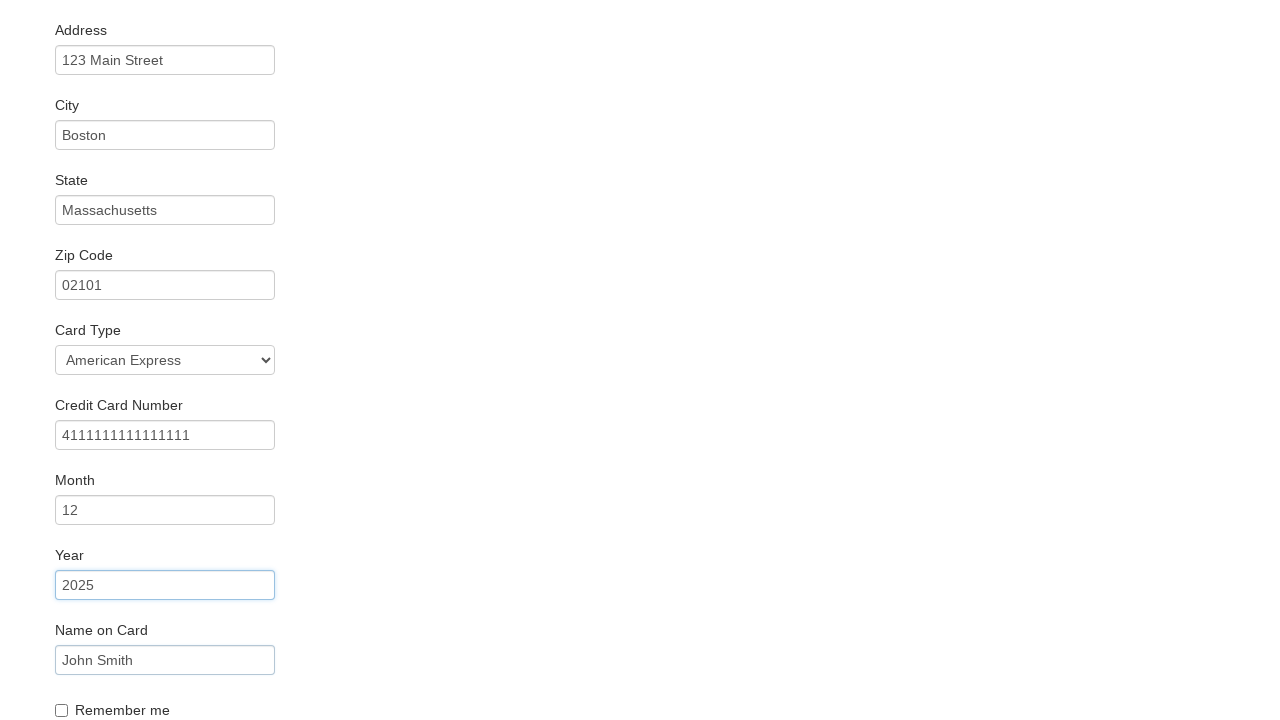

Checked Remember Me checkbox at (62, 710) on #rememberMe
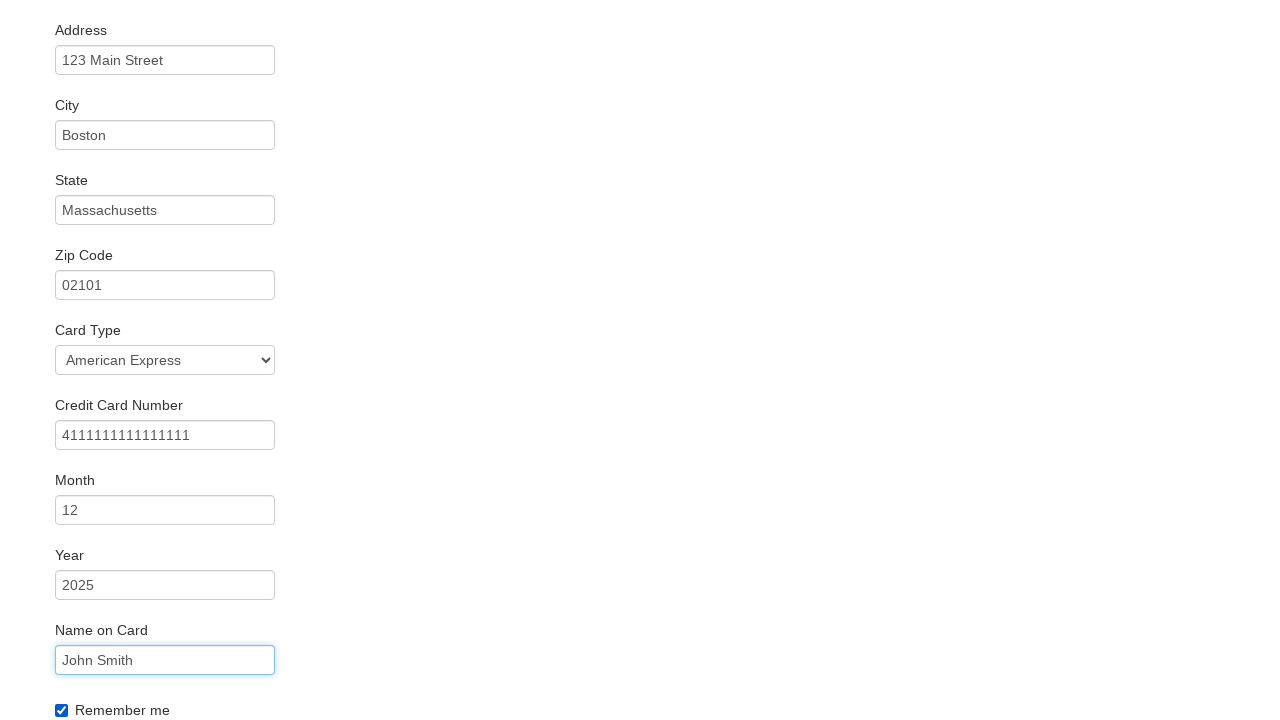

Clicked Purchase button to complete flight booking at (118, 685) on input.btn.btn-primary
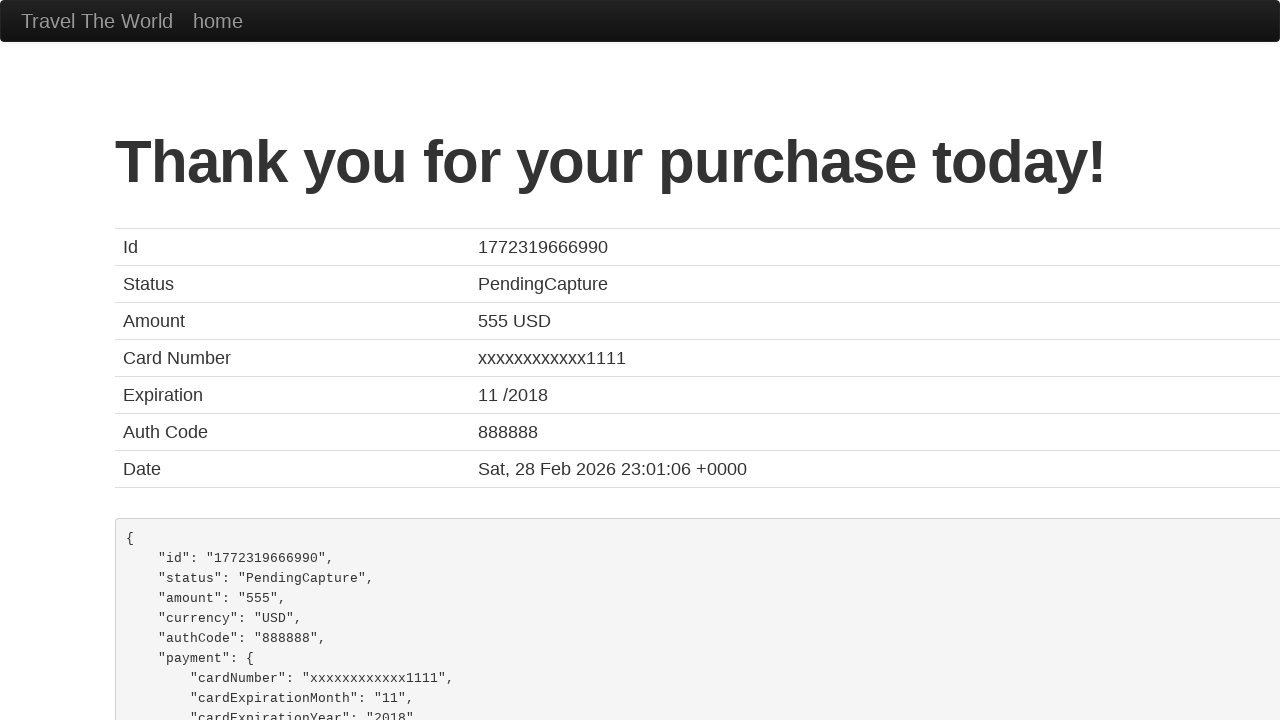

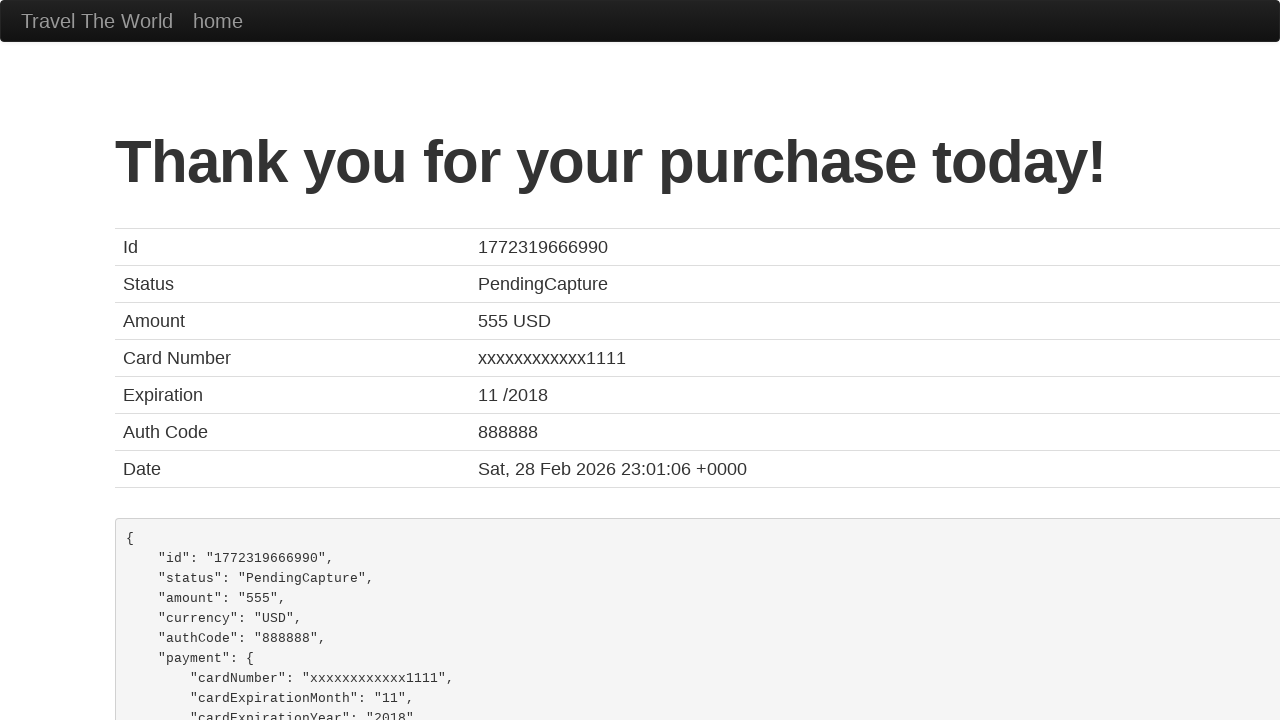